Tests AJIO's search and filtering functionality by searching for bags, applying gender and category filters, and verifying that product listings are displayed with brand information

Starting URL: https://www.ajio.com/

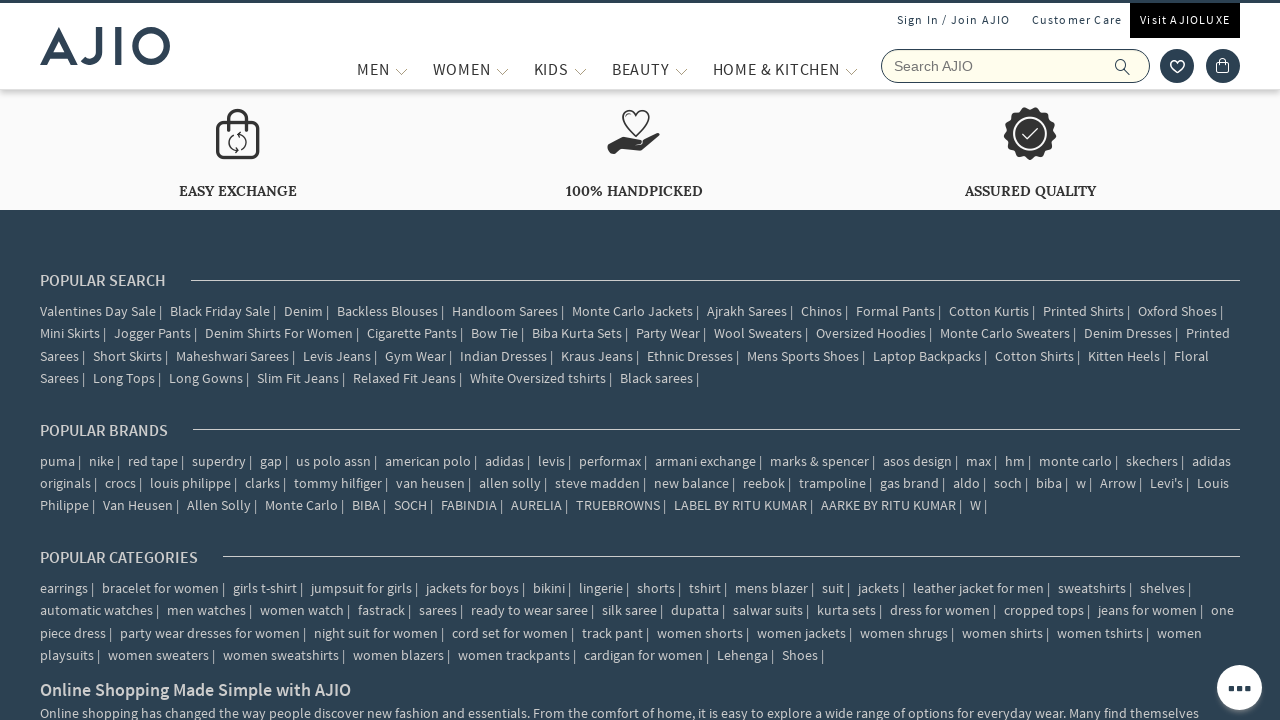

Filled search field with 'bags' on input[aria-label='Search Ajio']
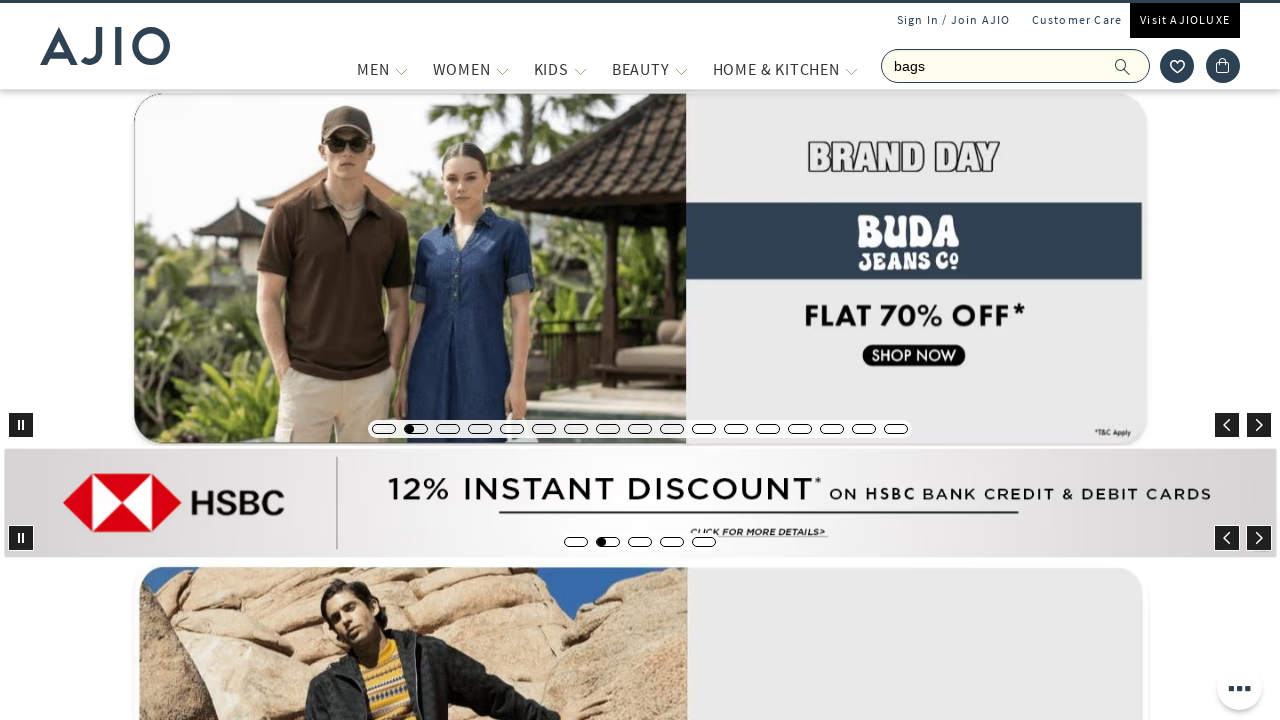

Clicked search button to search for bags at (1133, 66) on button[aria-label='search']
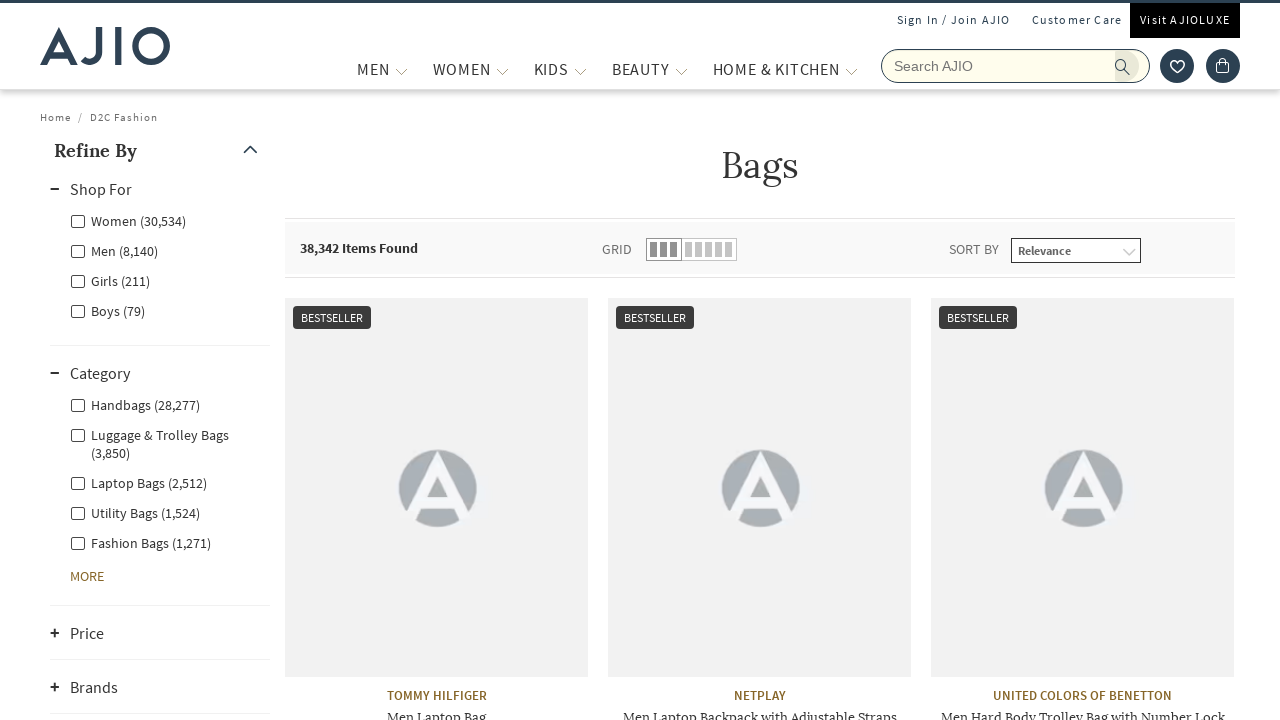

Search results loaded and Men filter became visible
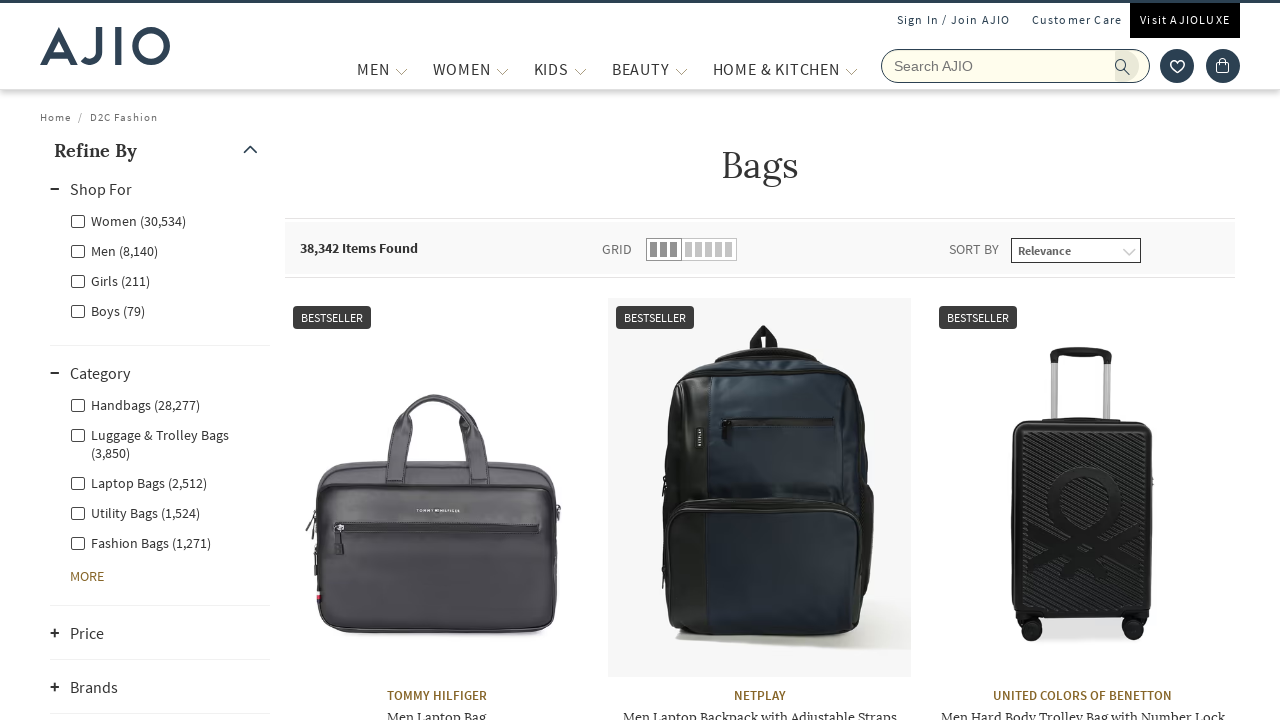

Clicked Men gender filter at (114, 250) on xpath=//label[contains(text(),'Men')]
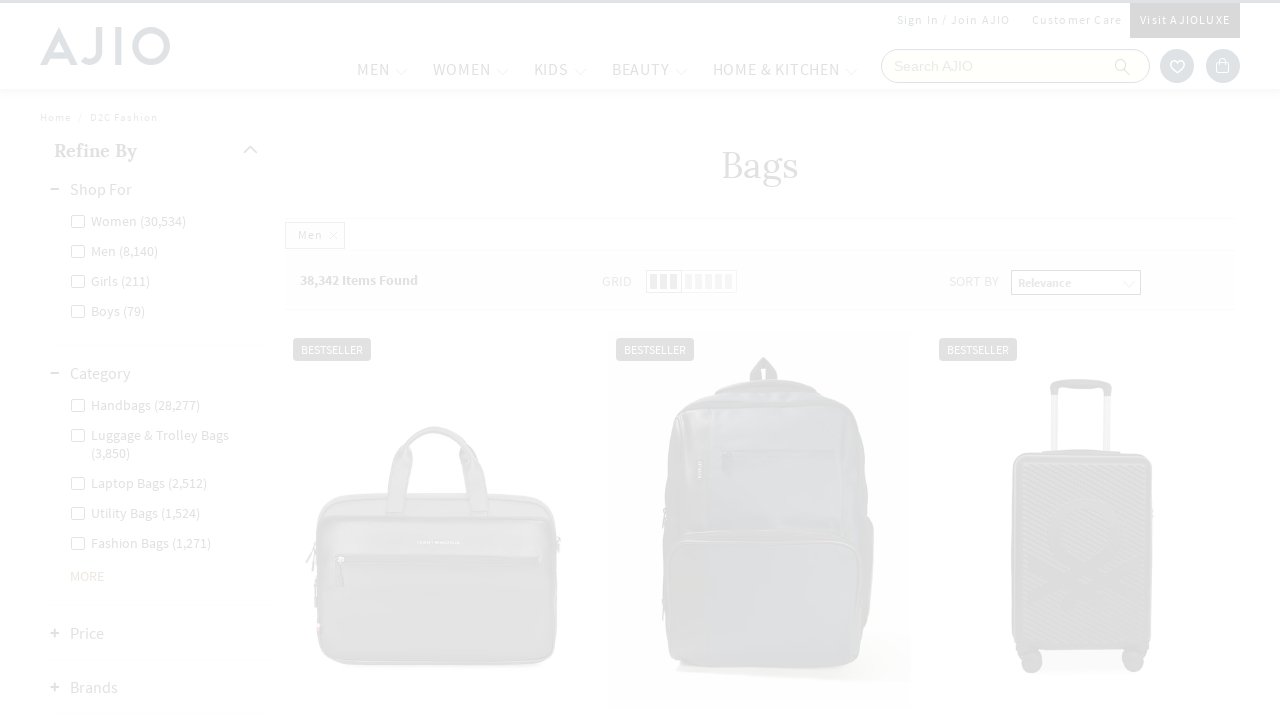

Page reloaded after applying Men filter
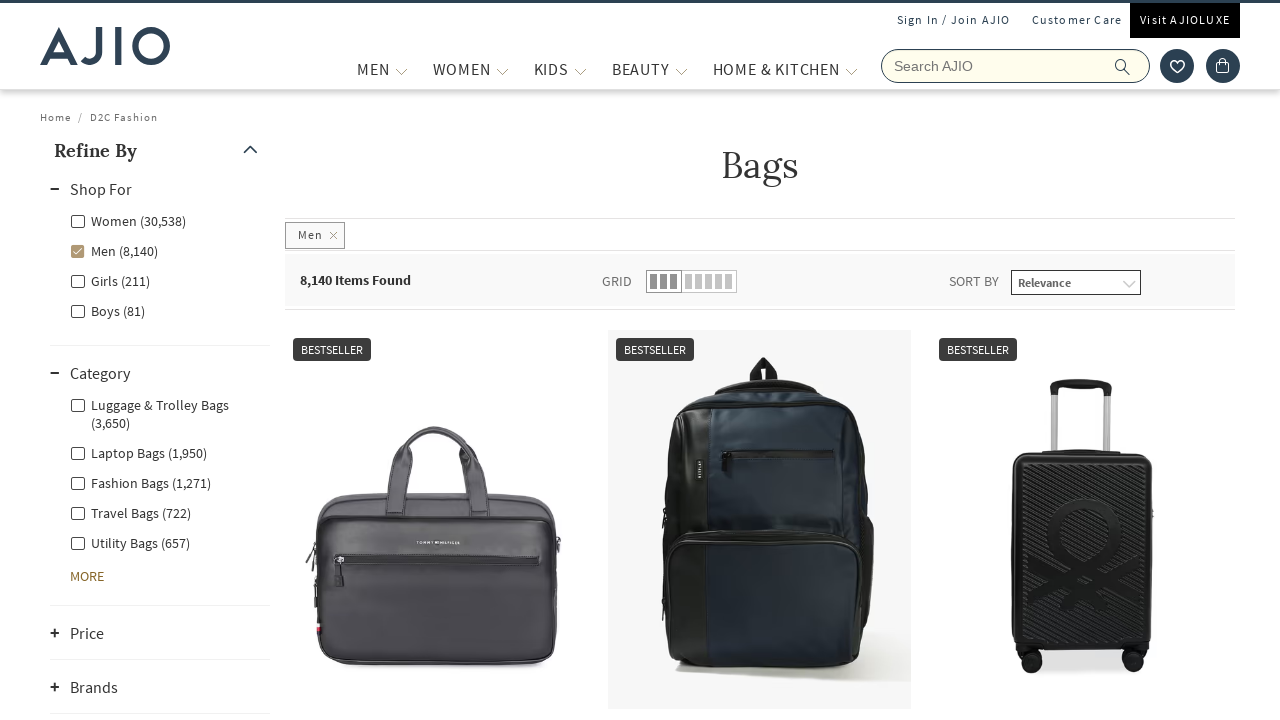

Page network activity became idle after reload
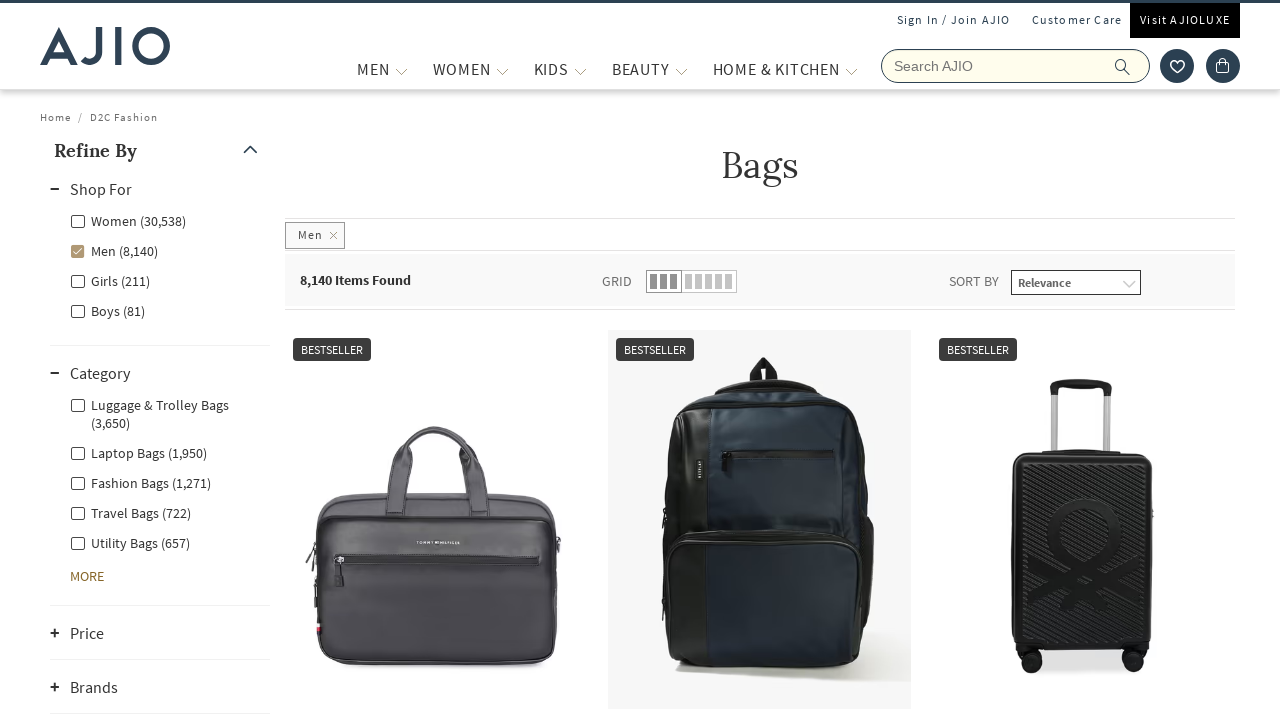

Fashion Bags category filter became visible
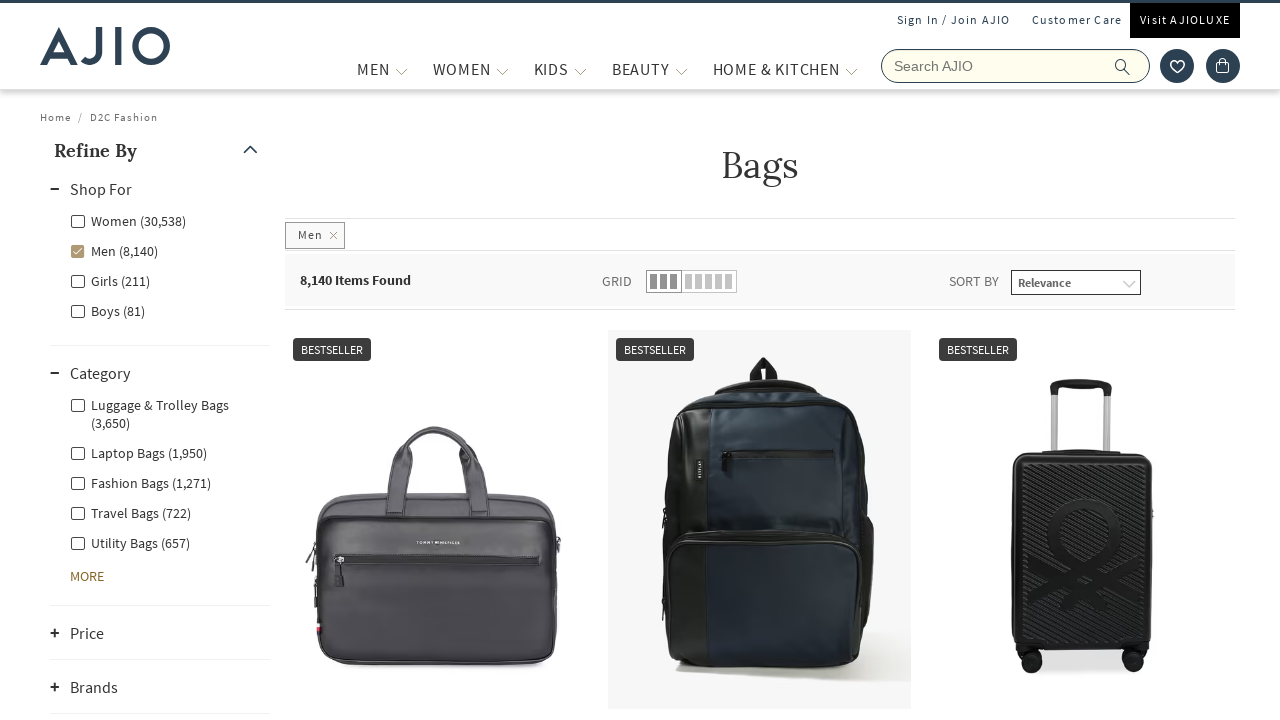

Clicked Fashion Bags category filter at (140, 482) on xpath=//label[contains(text(),'Fashion Bags')]
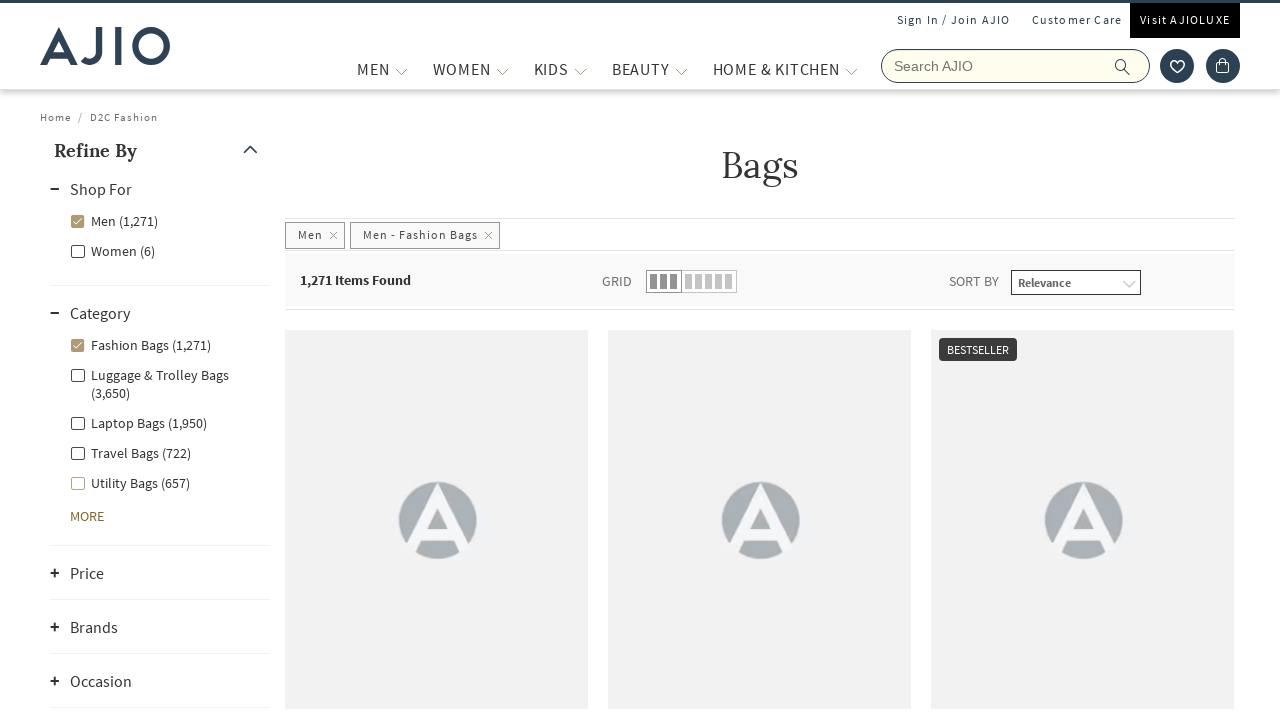

Page reloaded after applying Fashion Bags filter
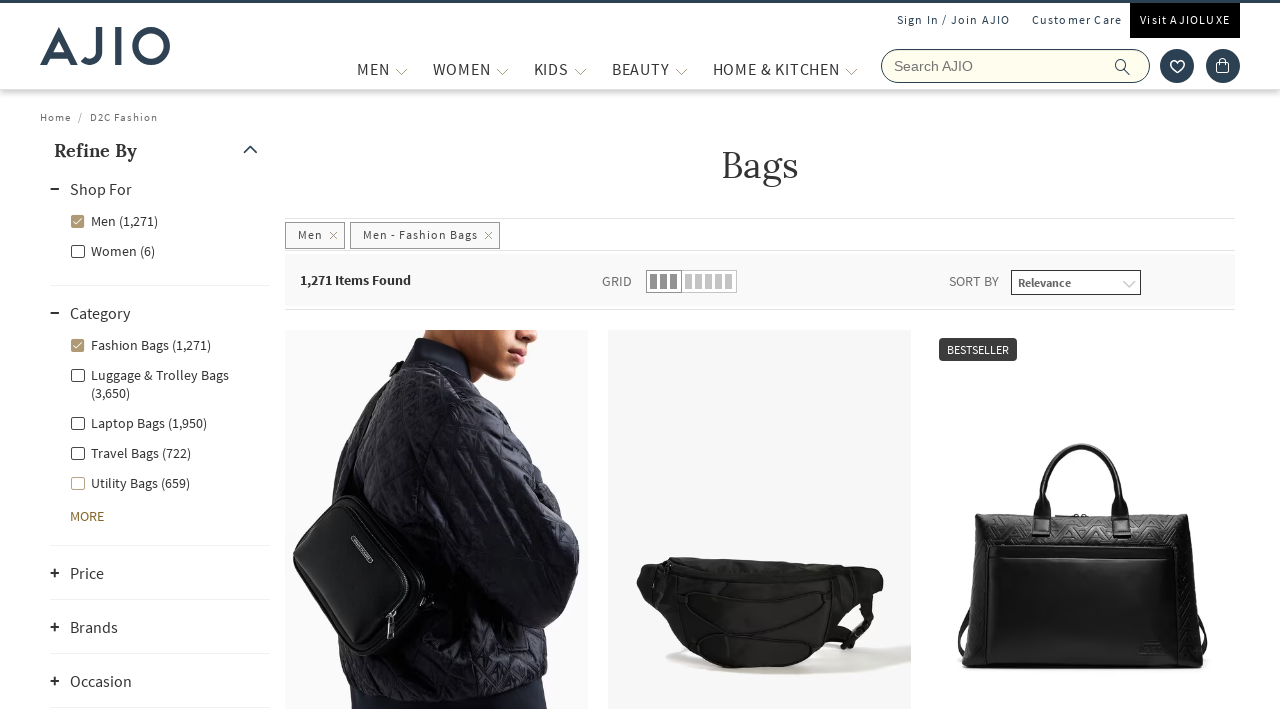

Page network activity became idle after reload
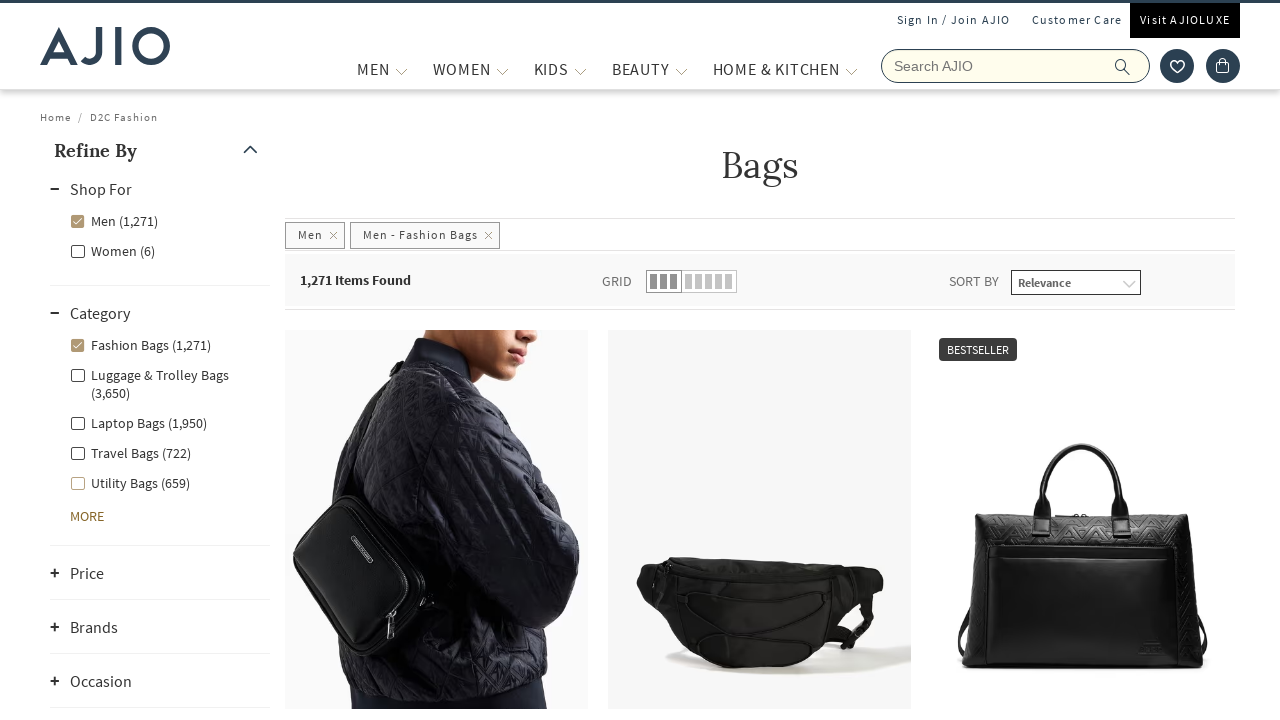

Product count element loaded confirming filtered results
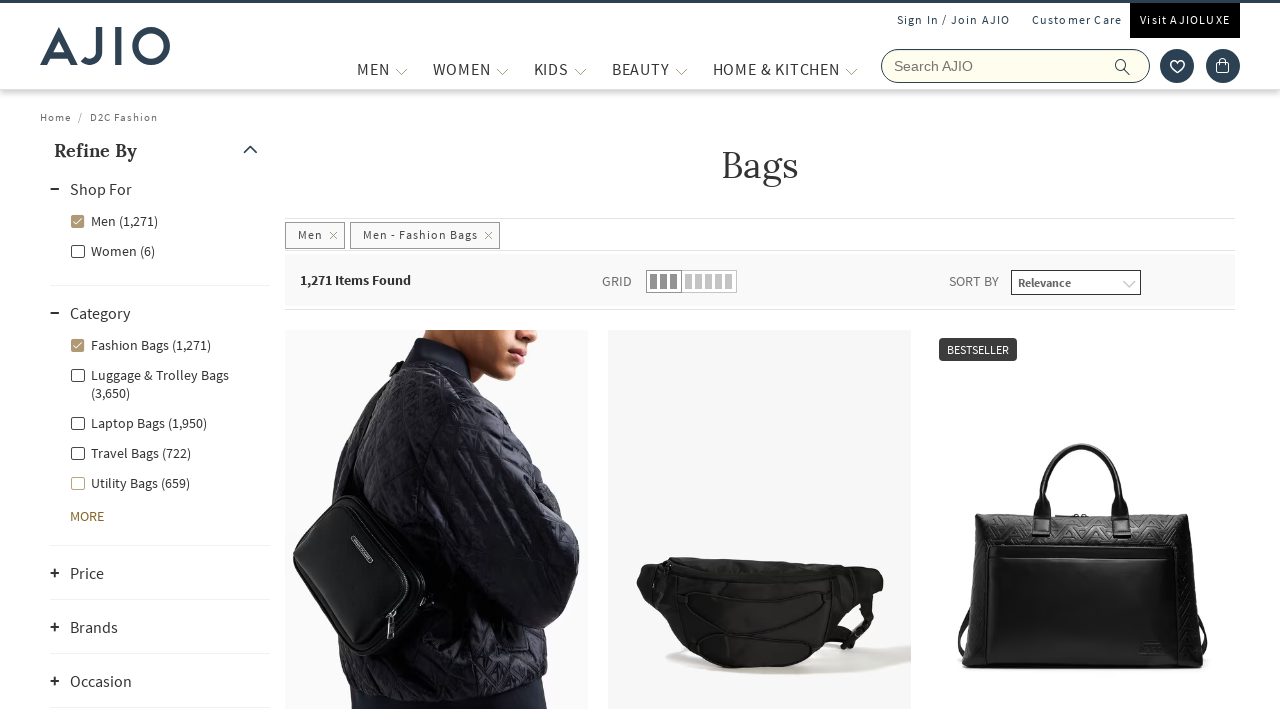

Clicked to expand brands section at (94, 627) on xpath=//span[text()='brands']
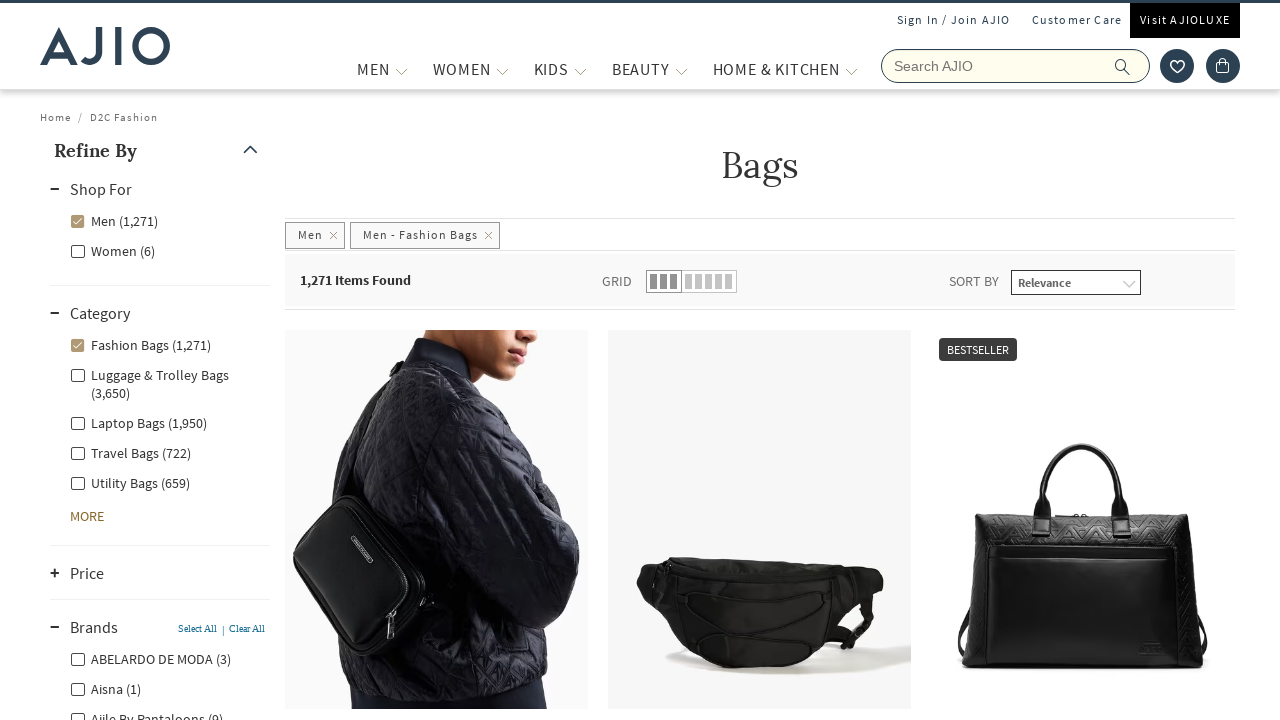

Brand filter labels became visible
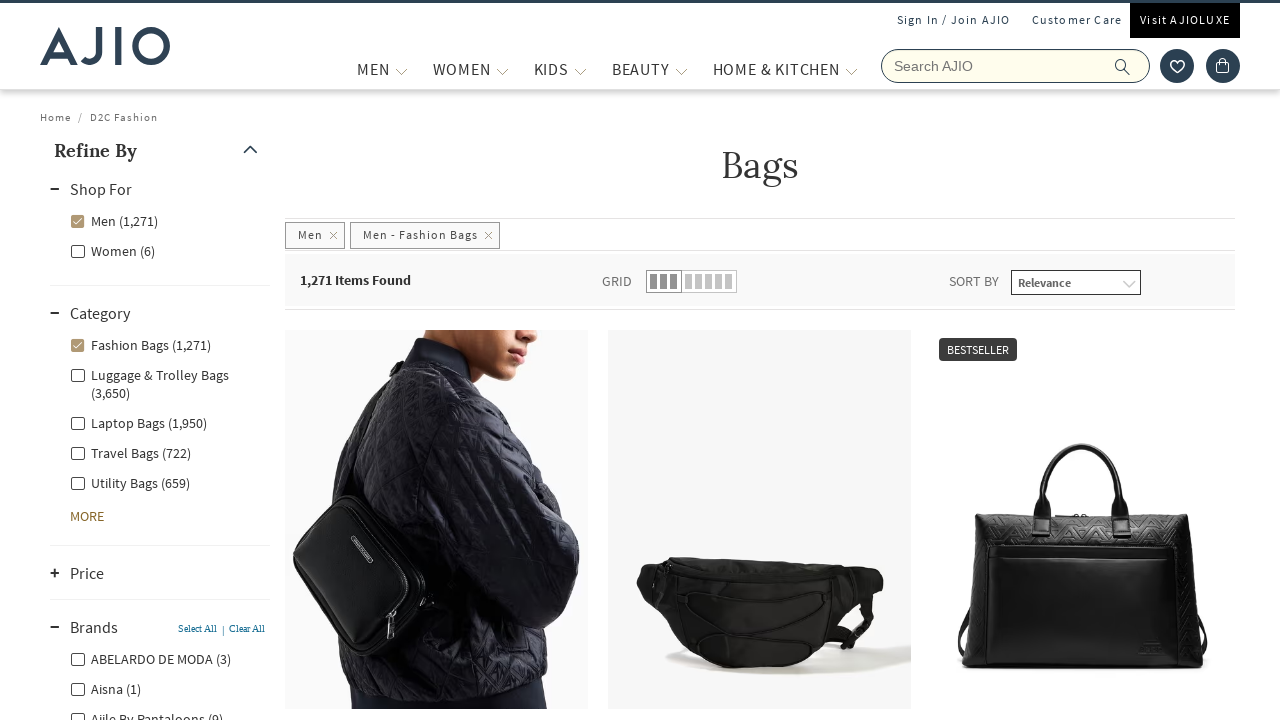

Brand names in product listings became visible
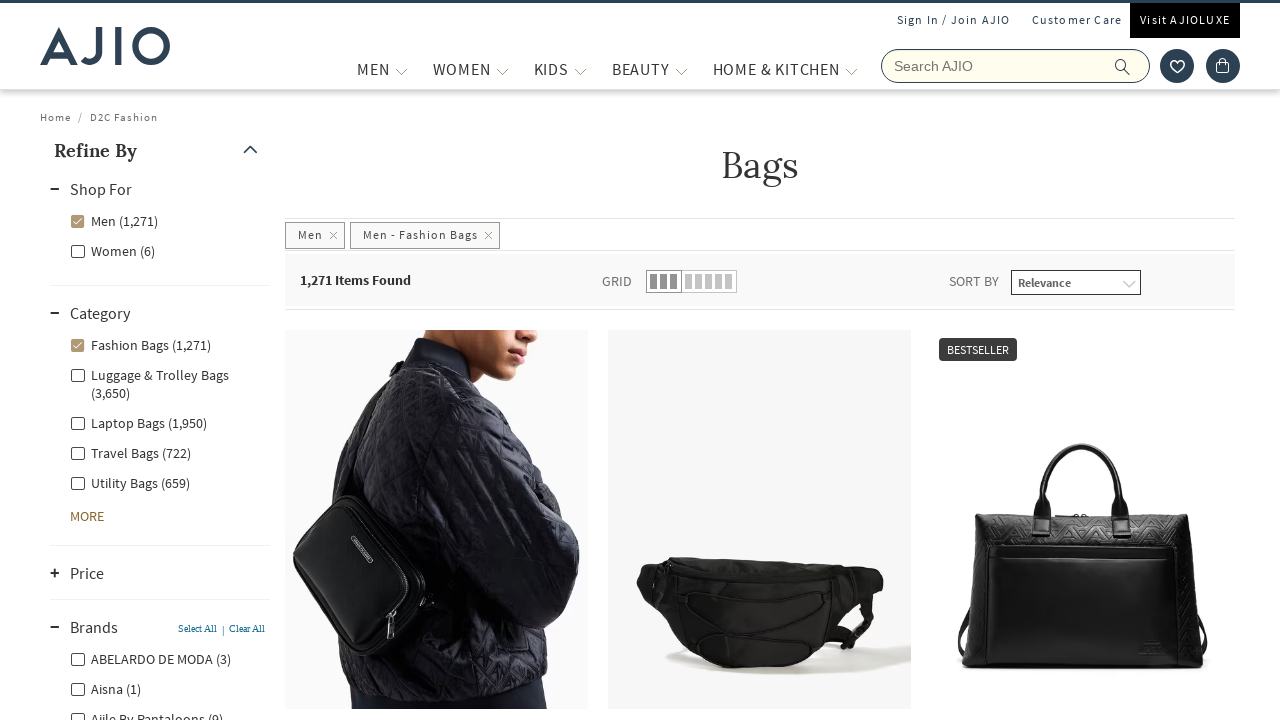

Product names in listings became visible
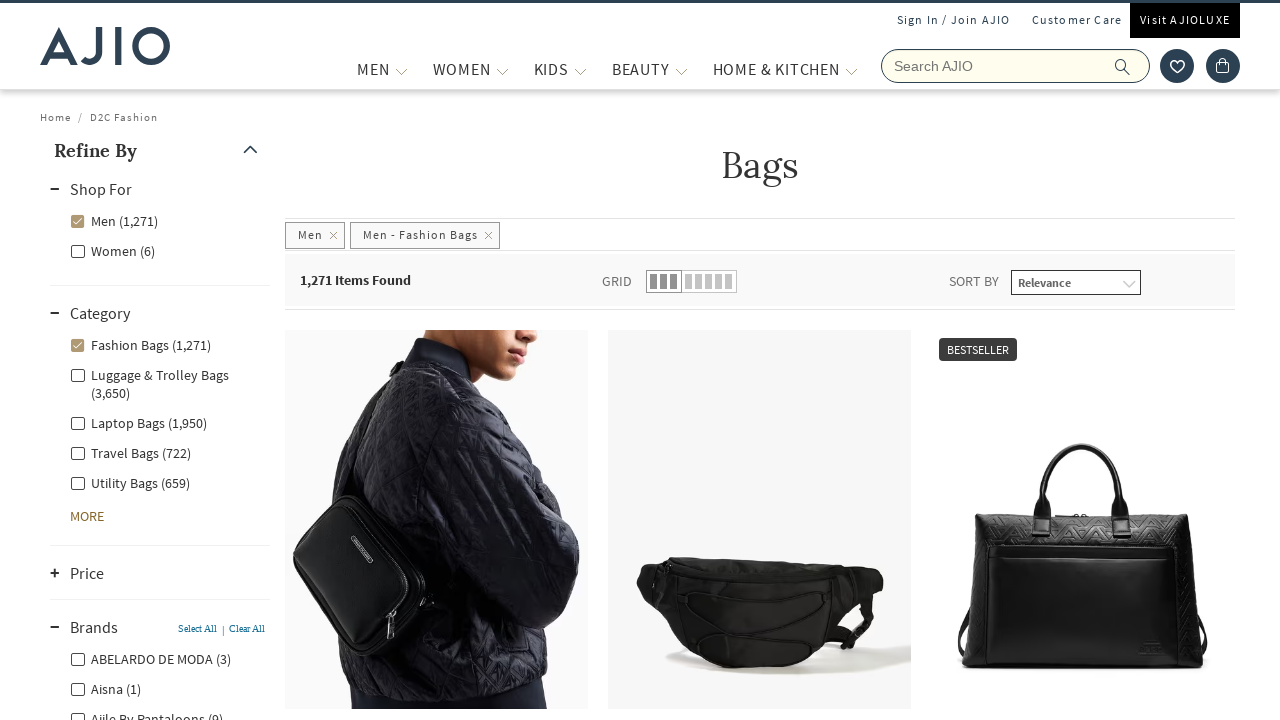

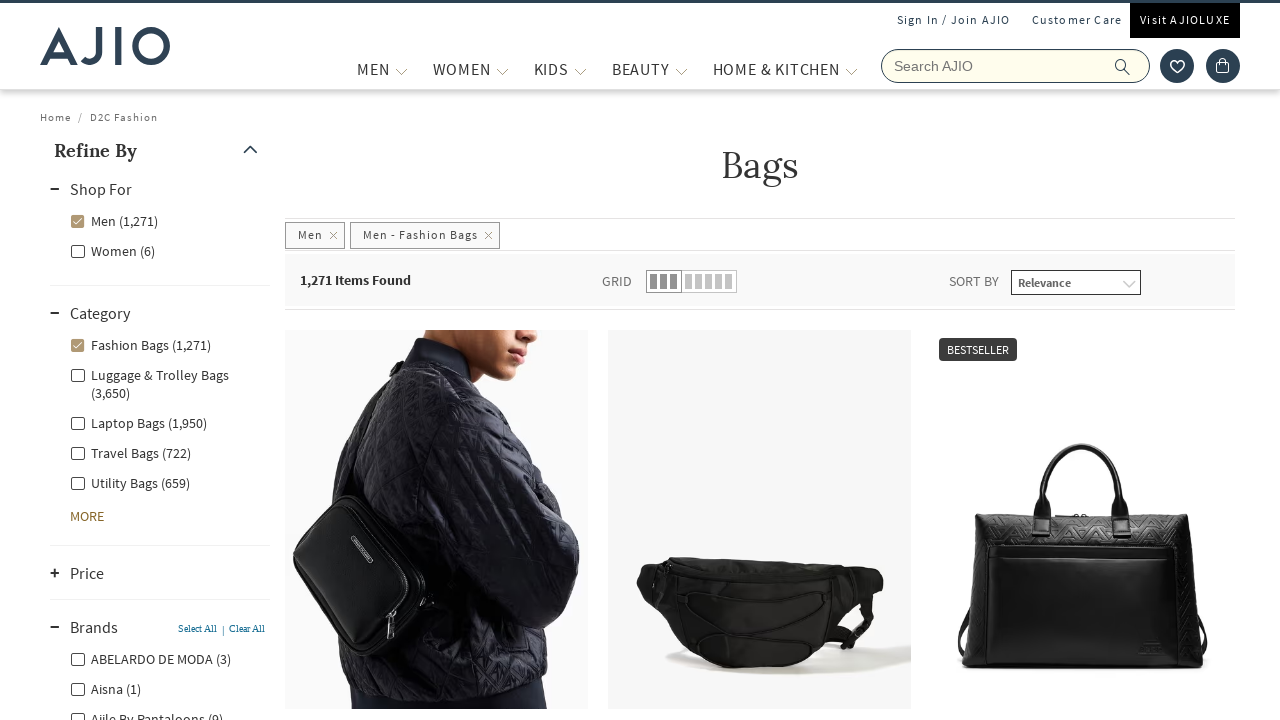